Tests the linkText locator by navigating to a blogspot page and clicking on a link with the text "compendiumdev"

Starting URL: http://omayo.blogspot.com/

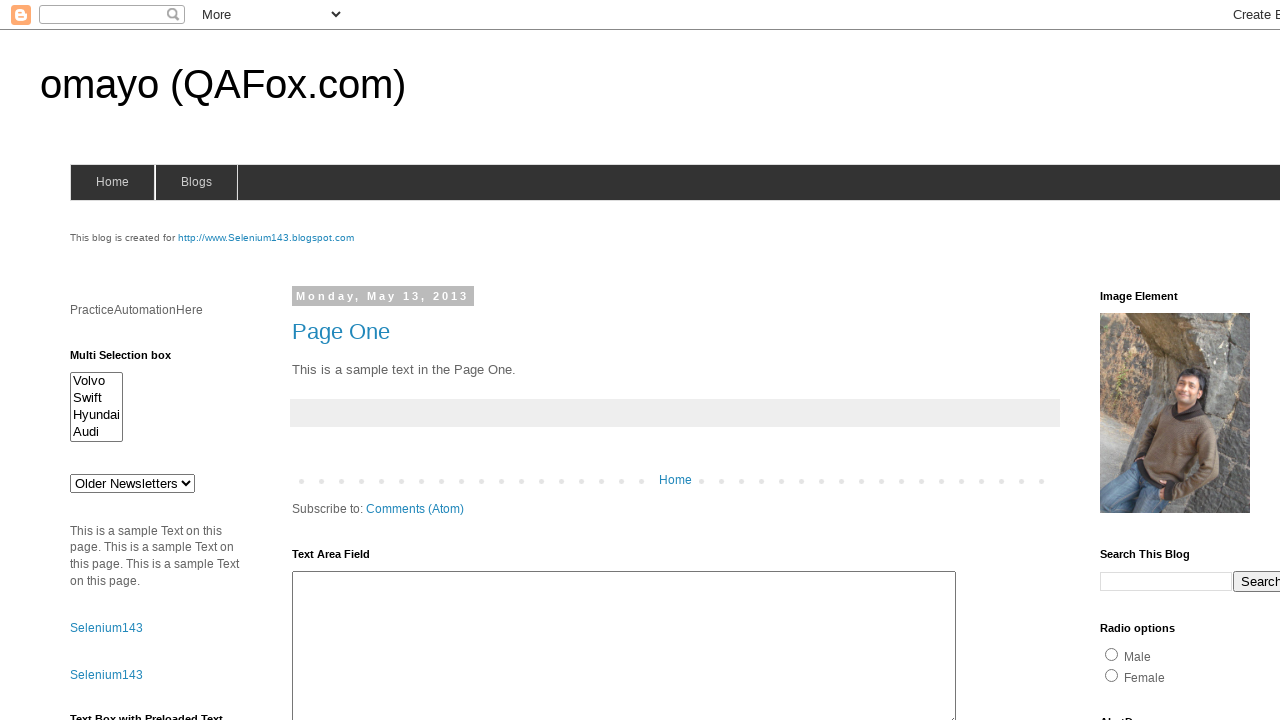

Navigated to http://omayo.blogspot.com/
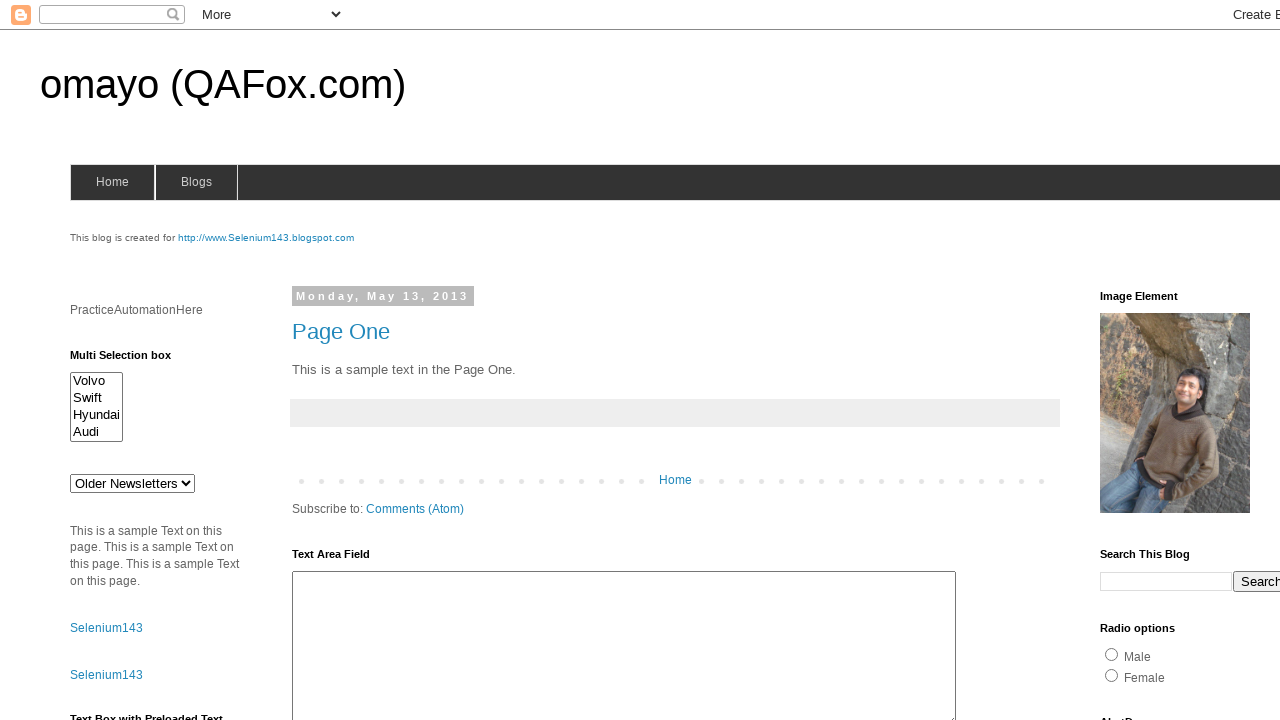

Clicked on link with text 'compendiumdev' at (1160, 360) on a:text('compendiumdev')
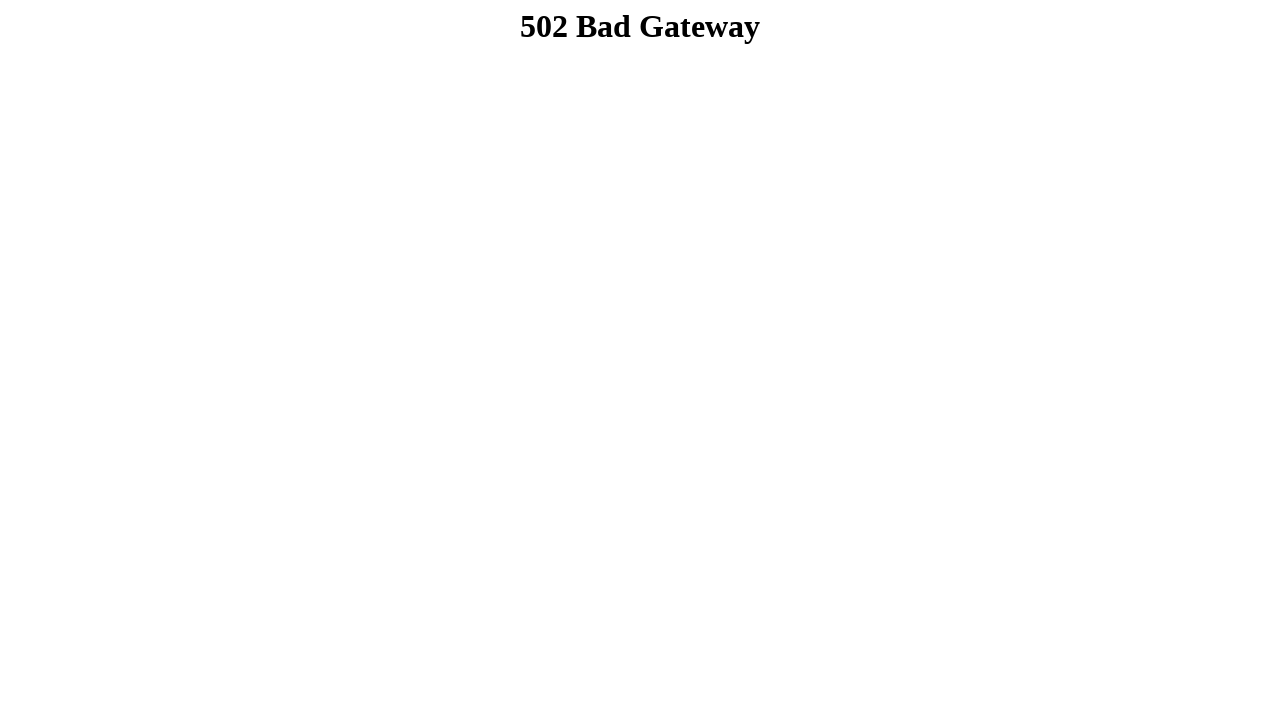

Waited for page load to complete
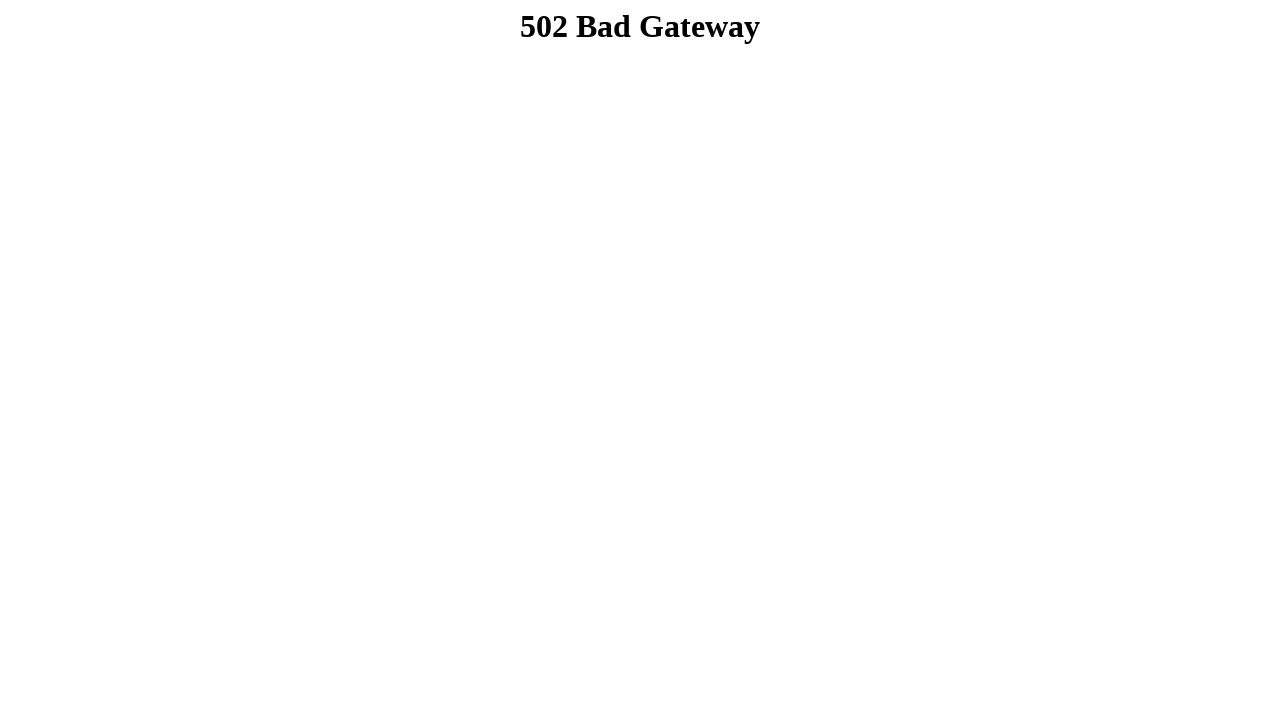

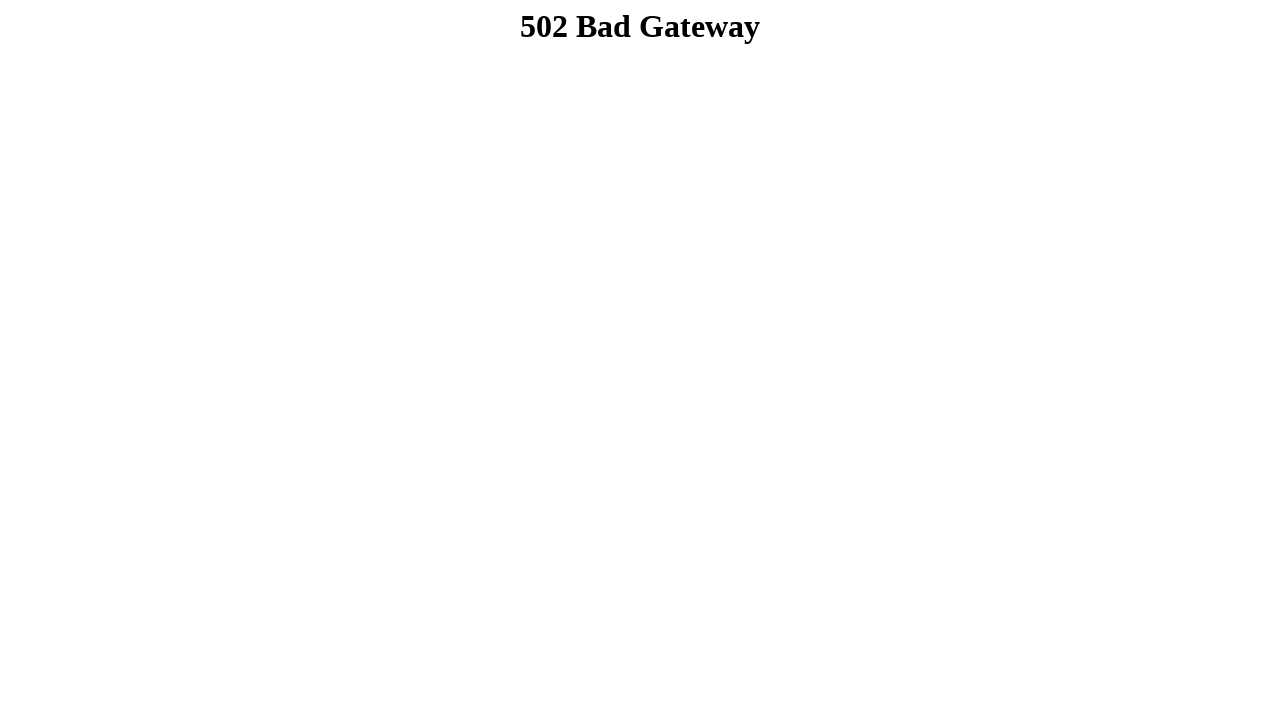